Tests a registration form by filling in first name, last name, and email fields, then submitting and verifying the success message

Starting URL: http://suninjuly.github.io/registration1.html

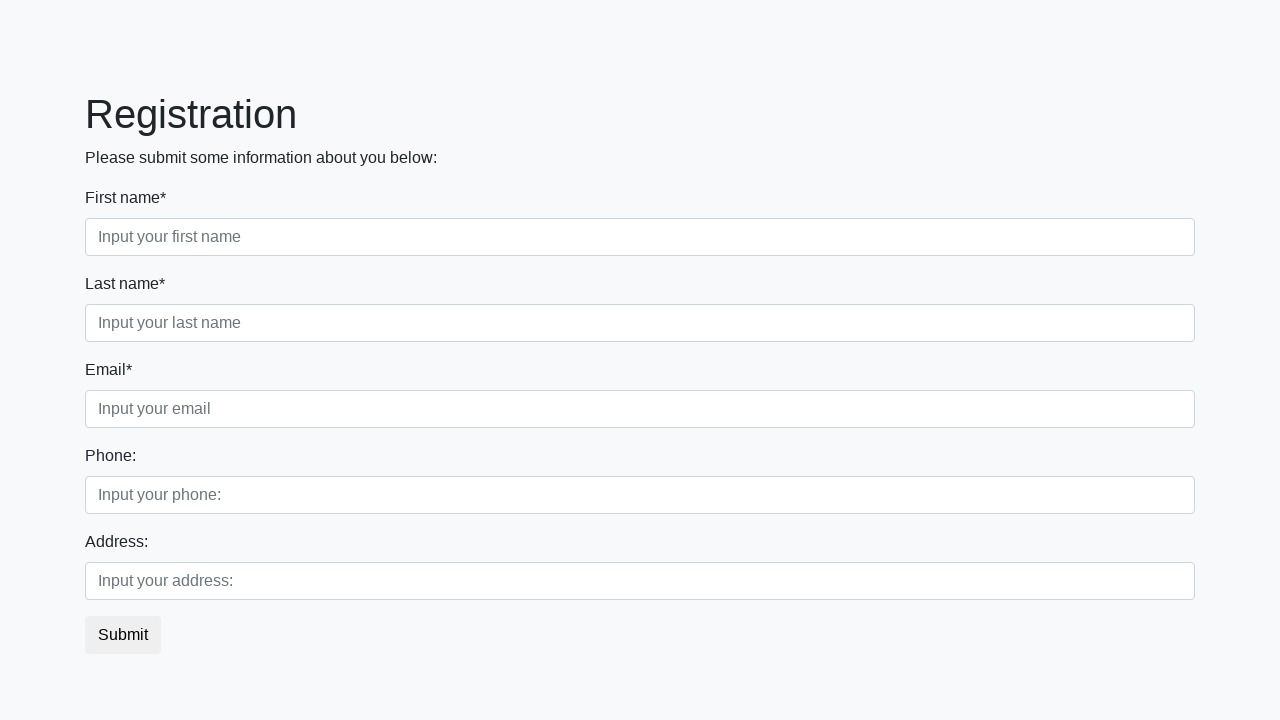

Filled first name field with 'Elon' on input:required.form-control.first
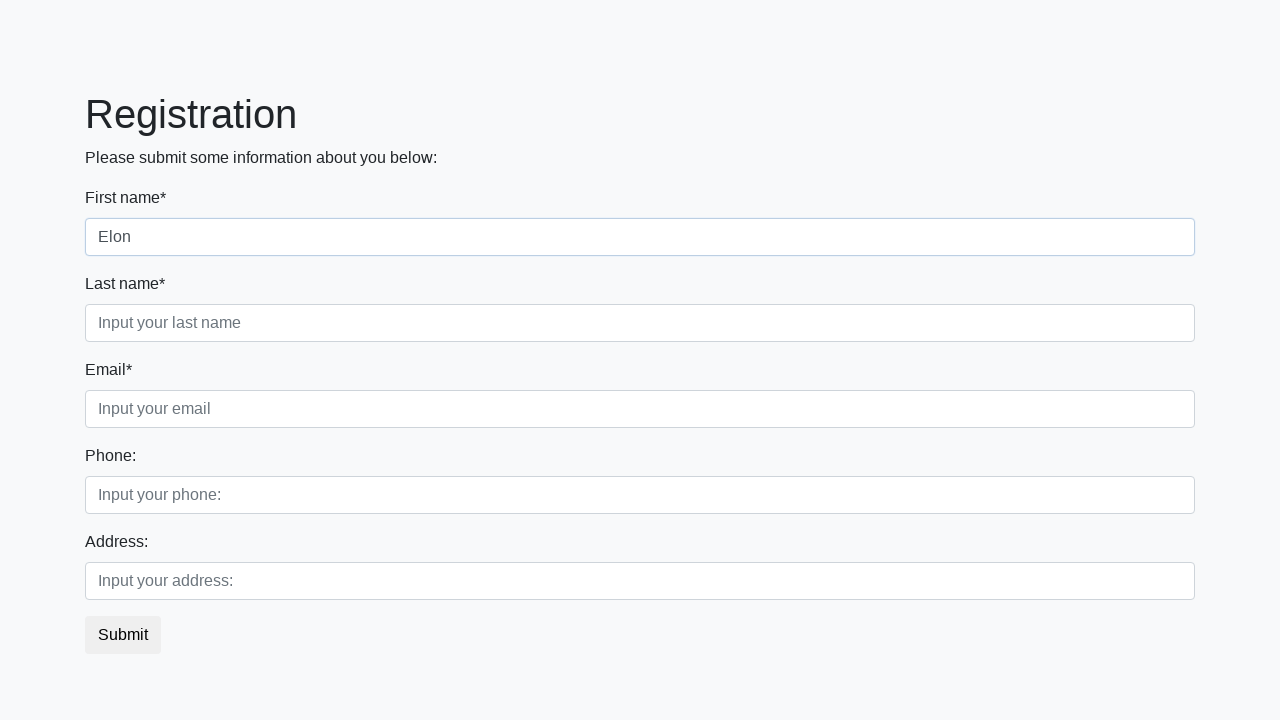

Filled last name field with 'Musk' on input:required.form-control.second
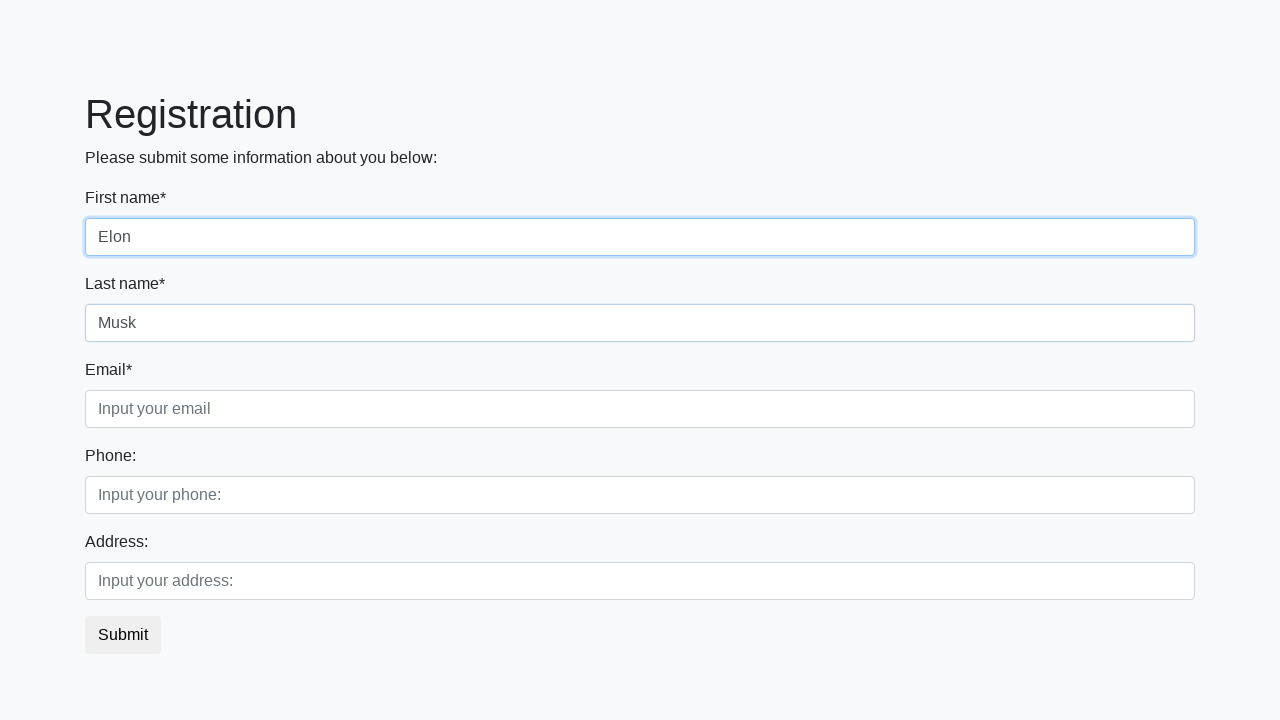

Filled email field with 'Musk@spacex.com' on input:required.form-control.third
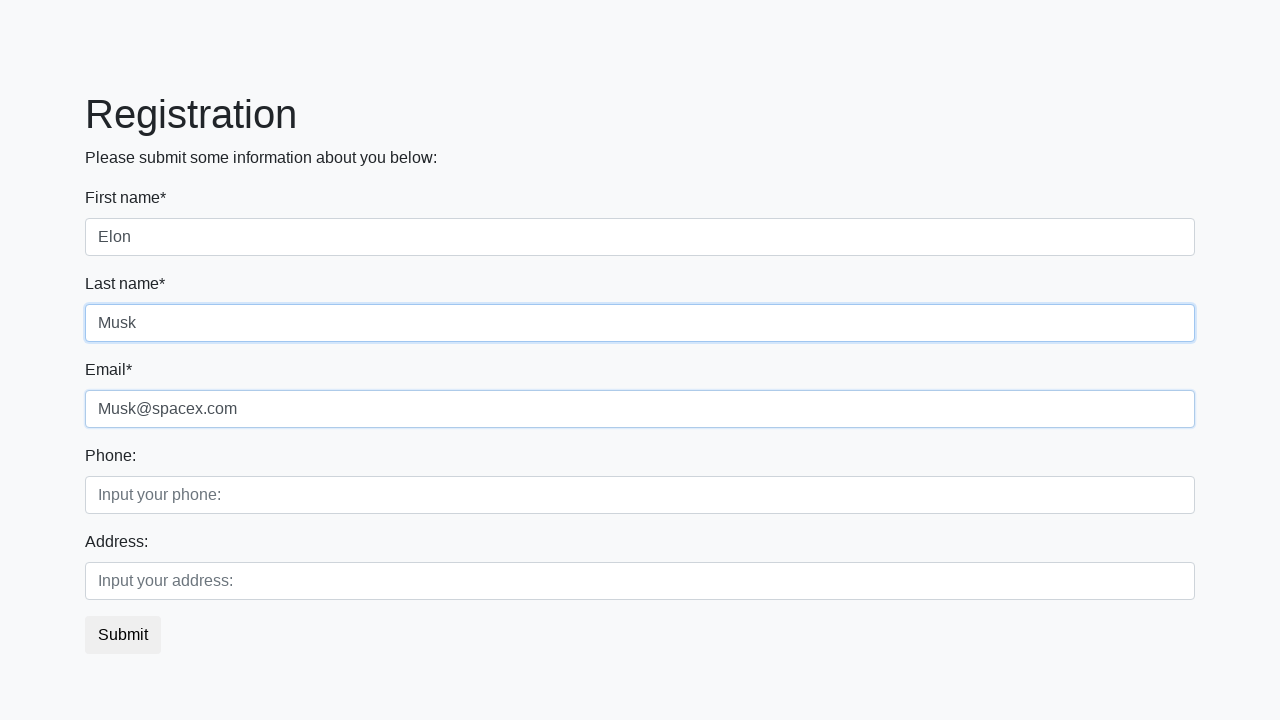

Clicked submit button to register at (123, 635) on button.btn
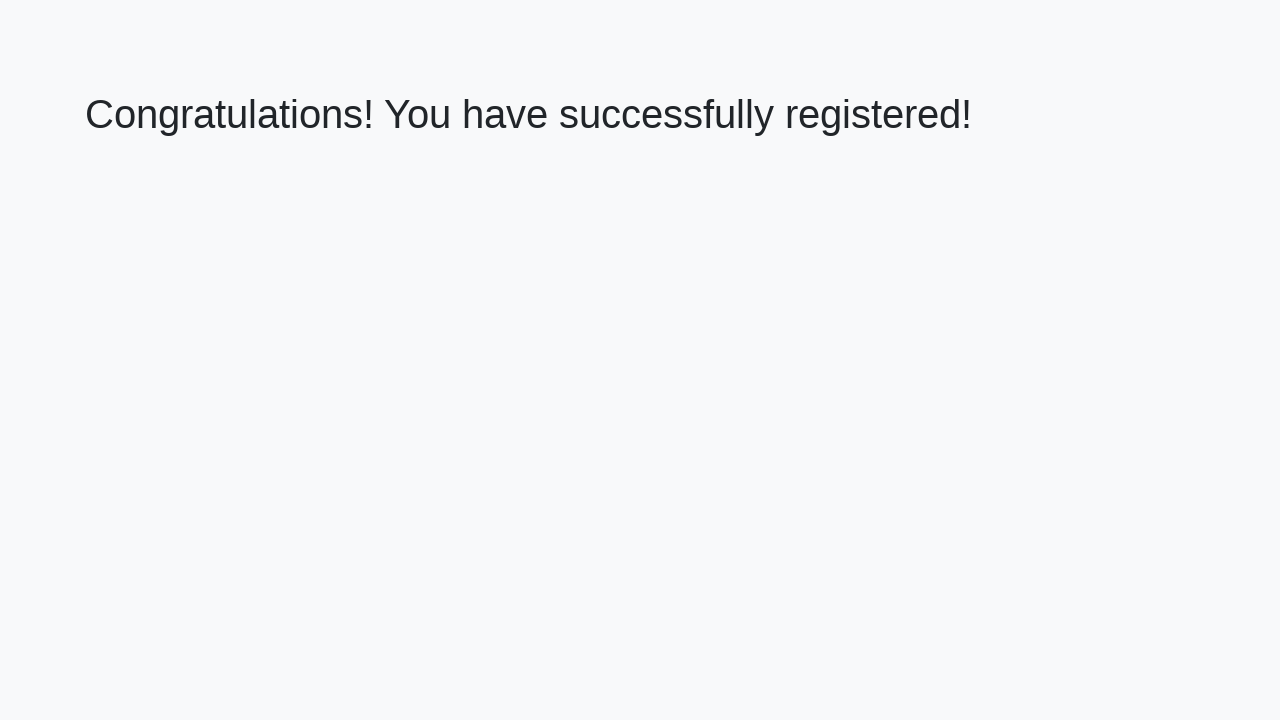

Located success message element
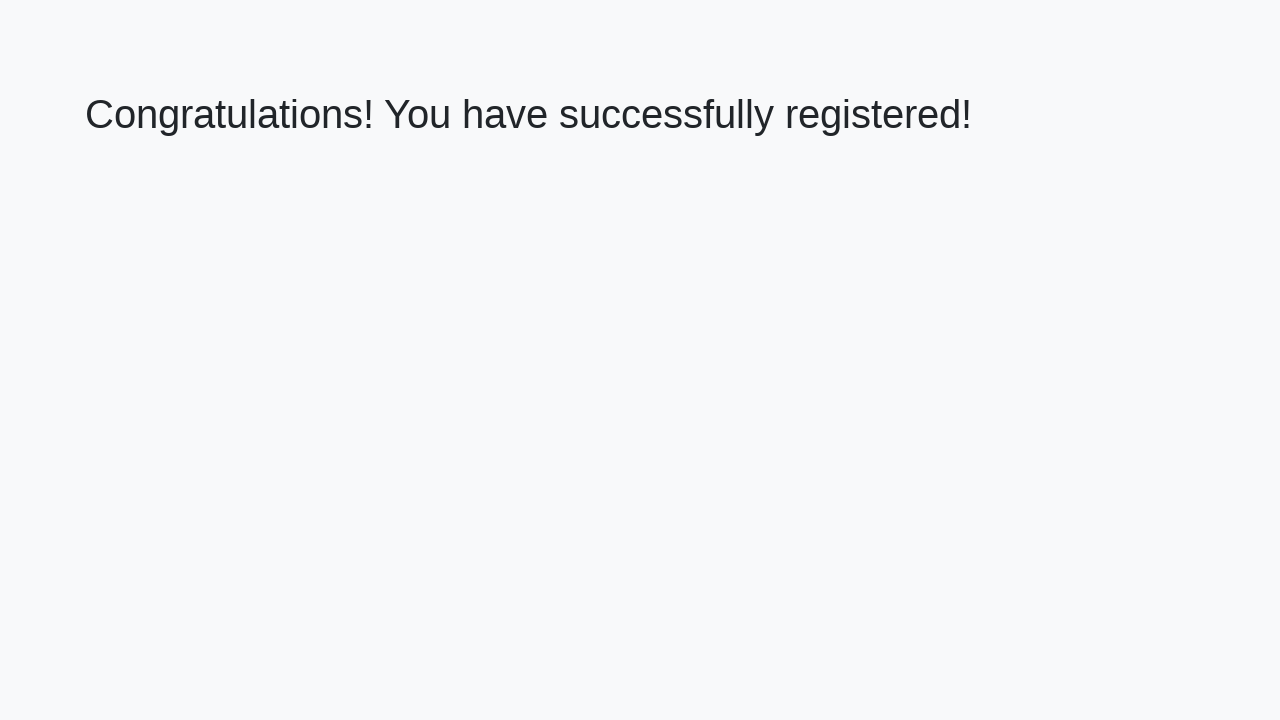

Retrieved success message text content
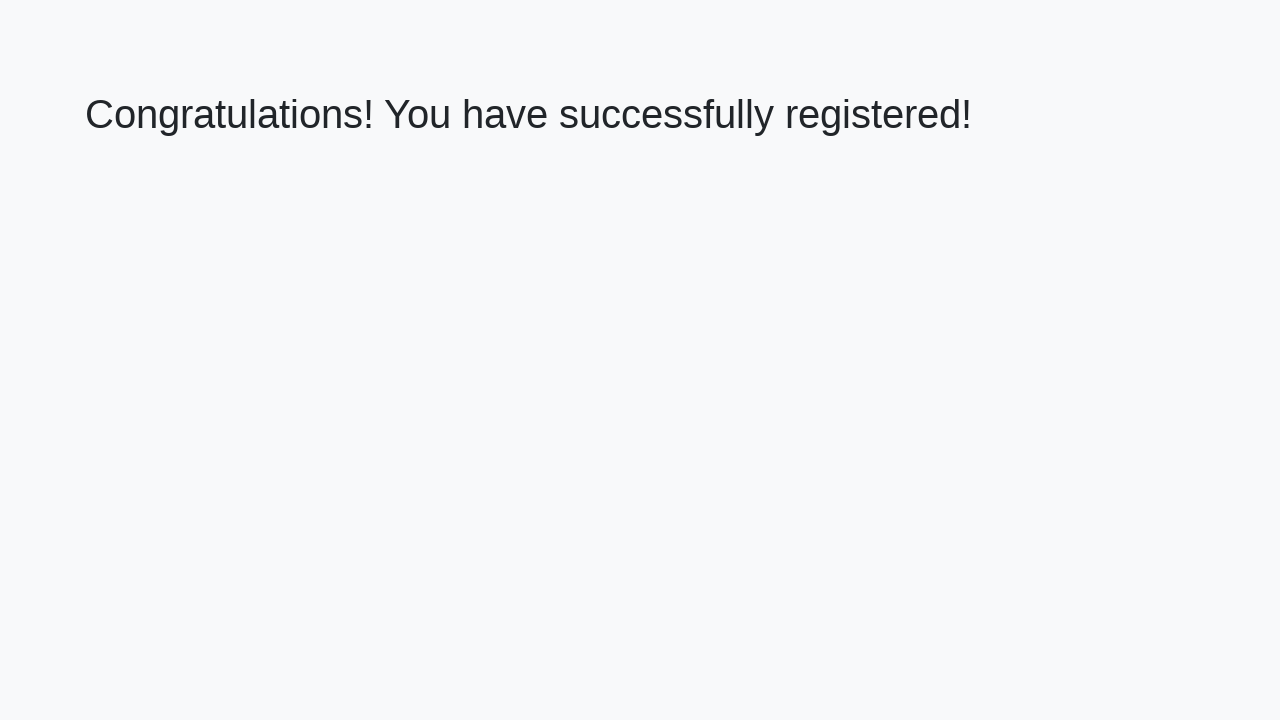

Verified success message matches expected text
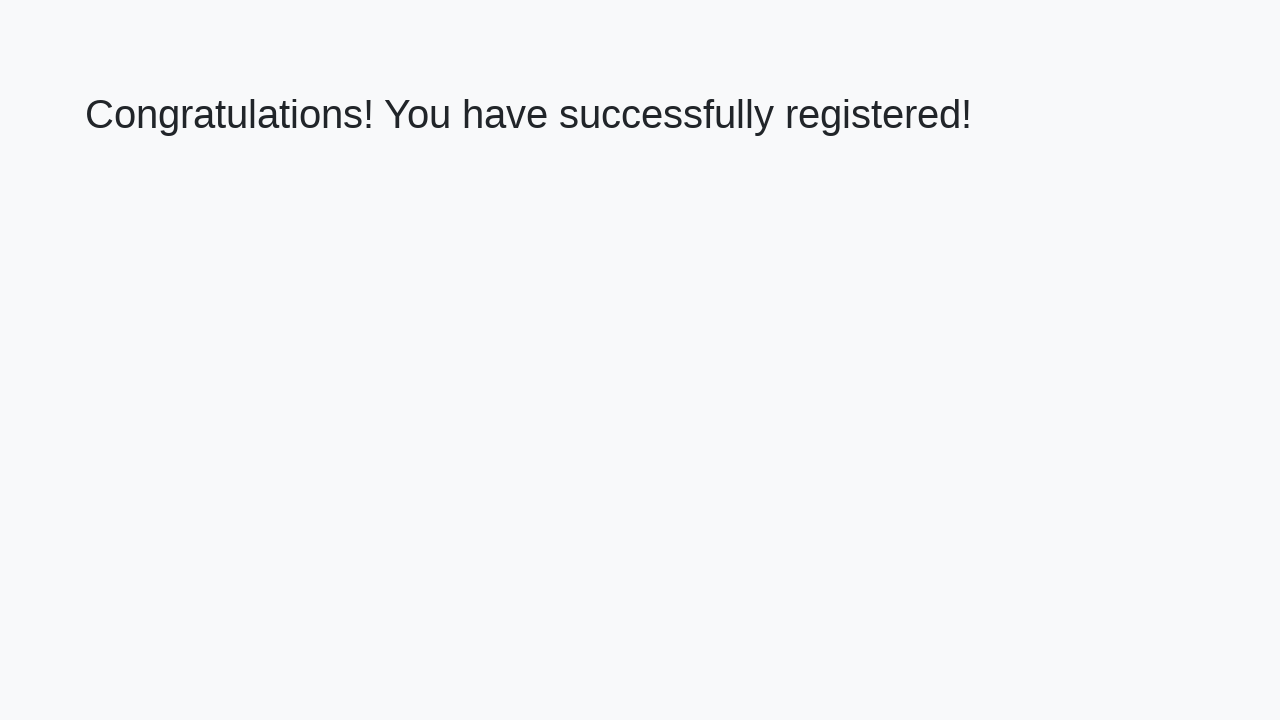

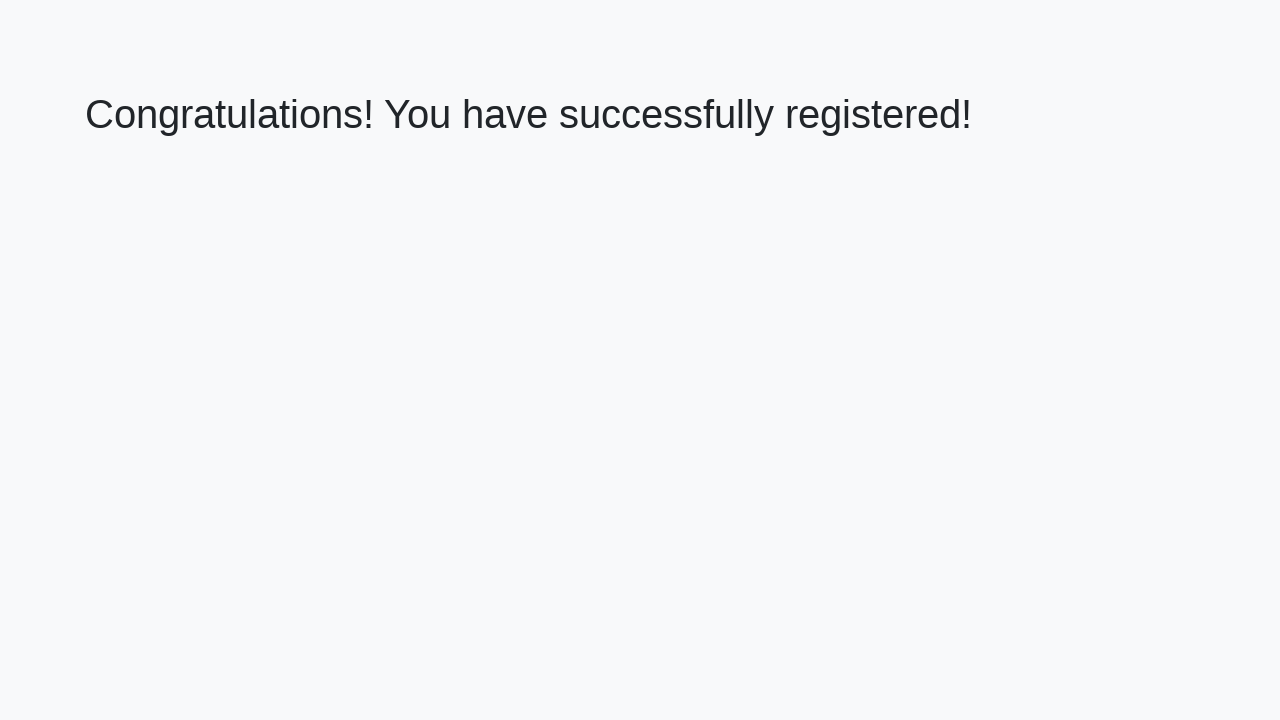